Clicks on the second example link and verifies navigation to example 2 page

Starting URL: https://the-internet.herokuapp.com/dynamic_loading

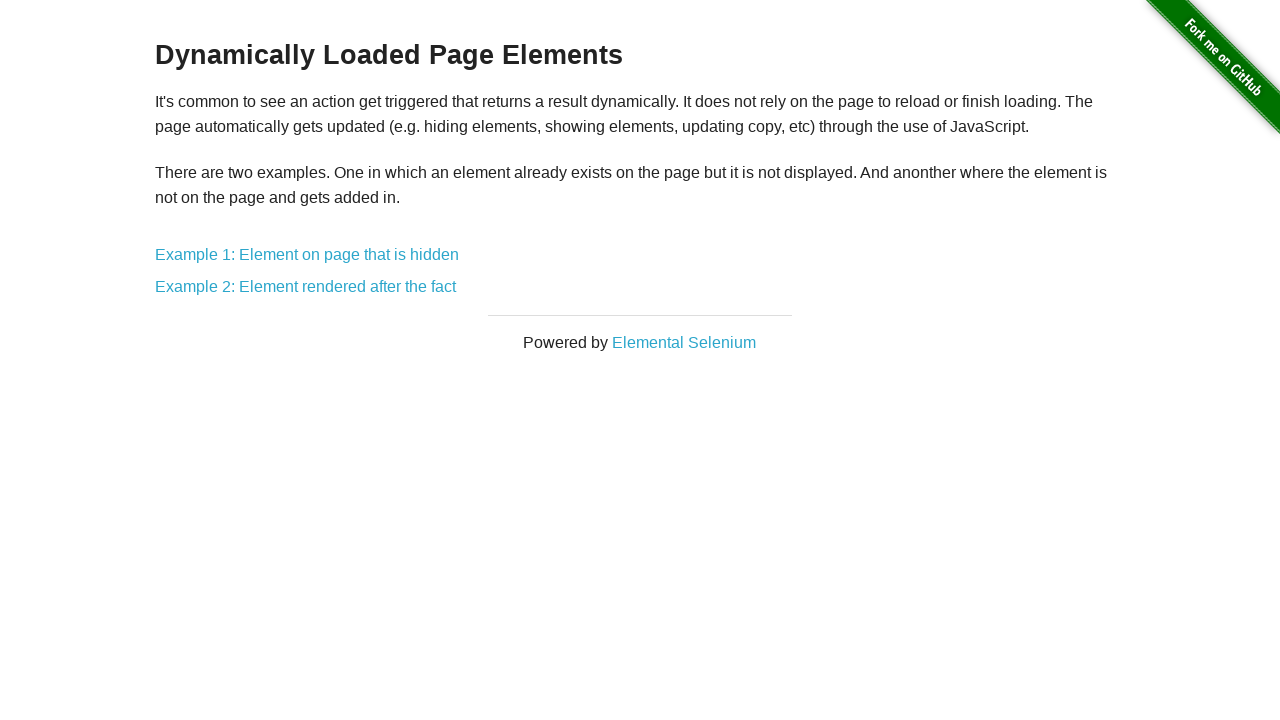

Clicked on the second example link at (306, 287) on a[href='/dynamic_loading/2']
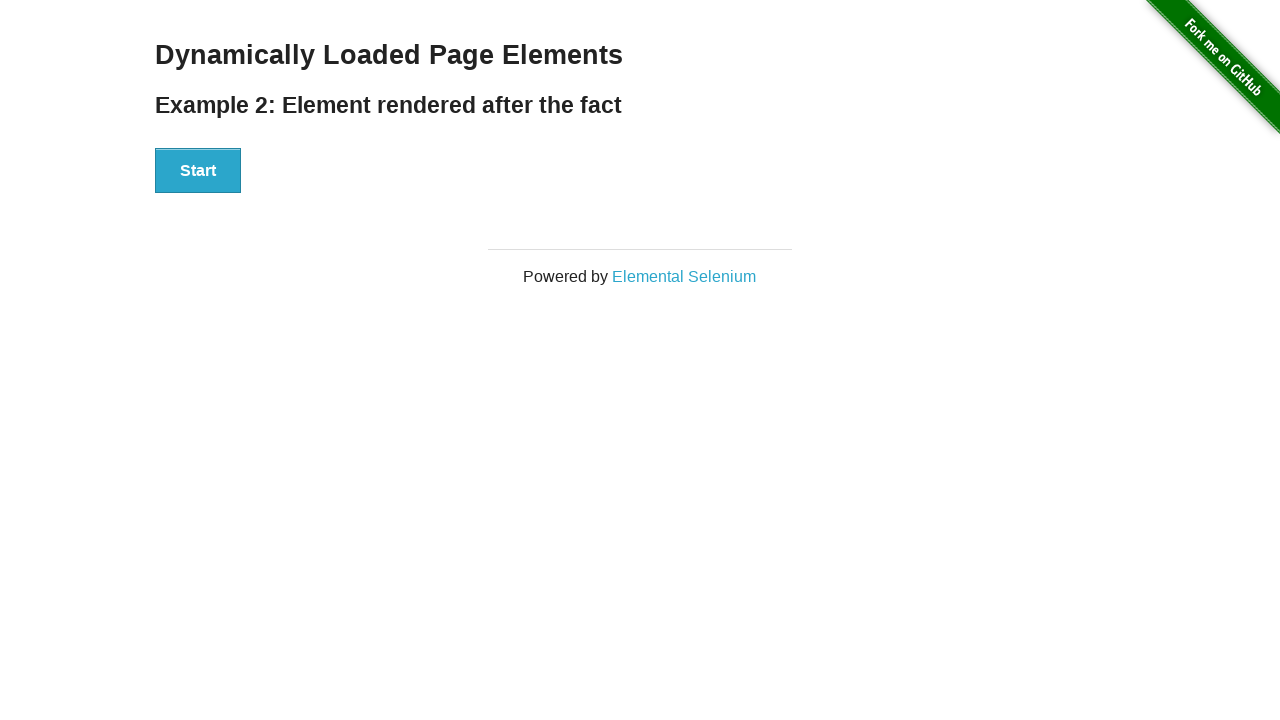

Verified navigation to example 2 page
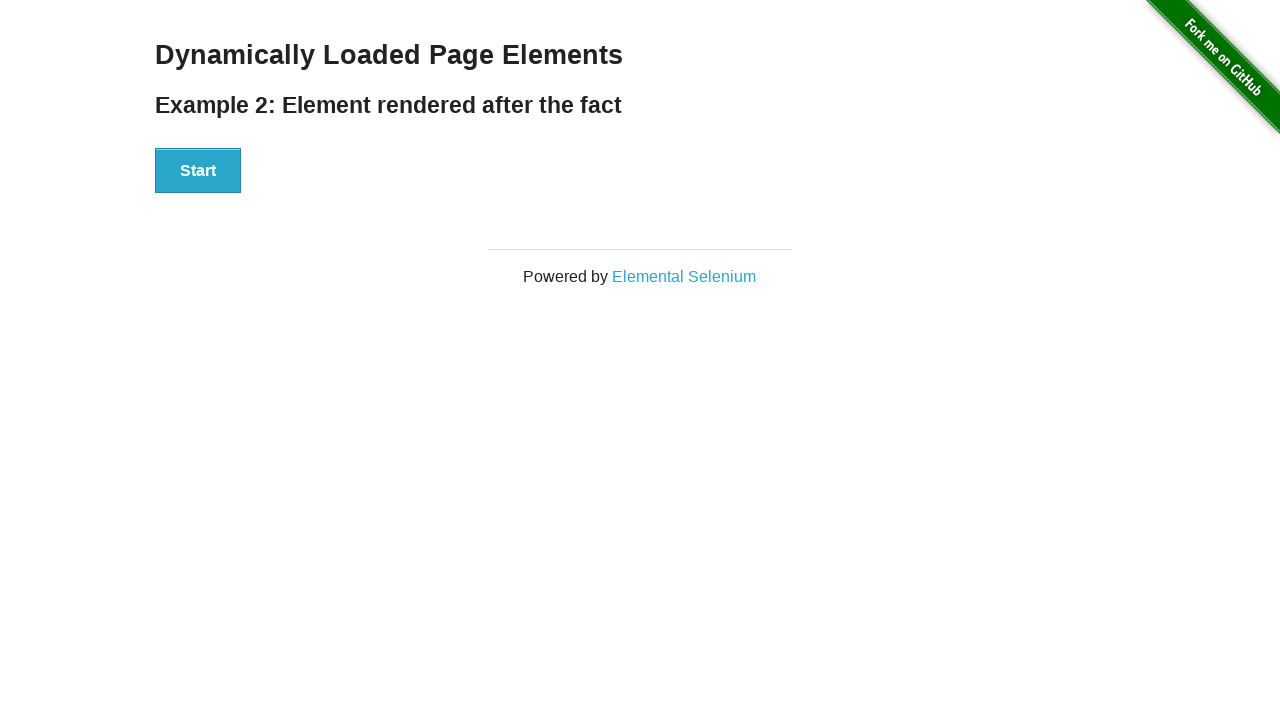

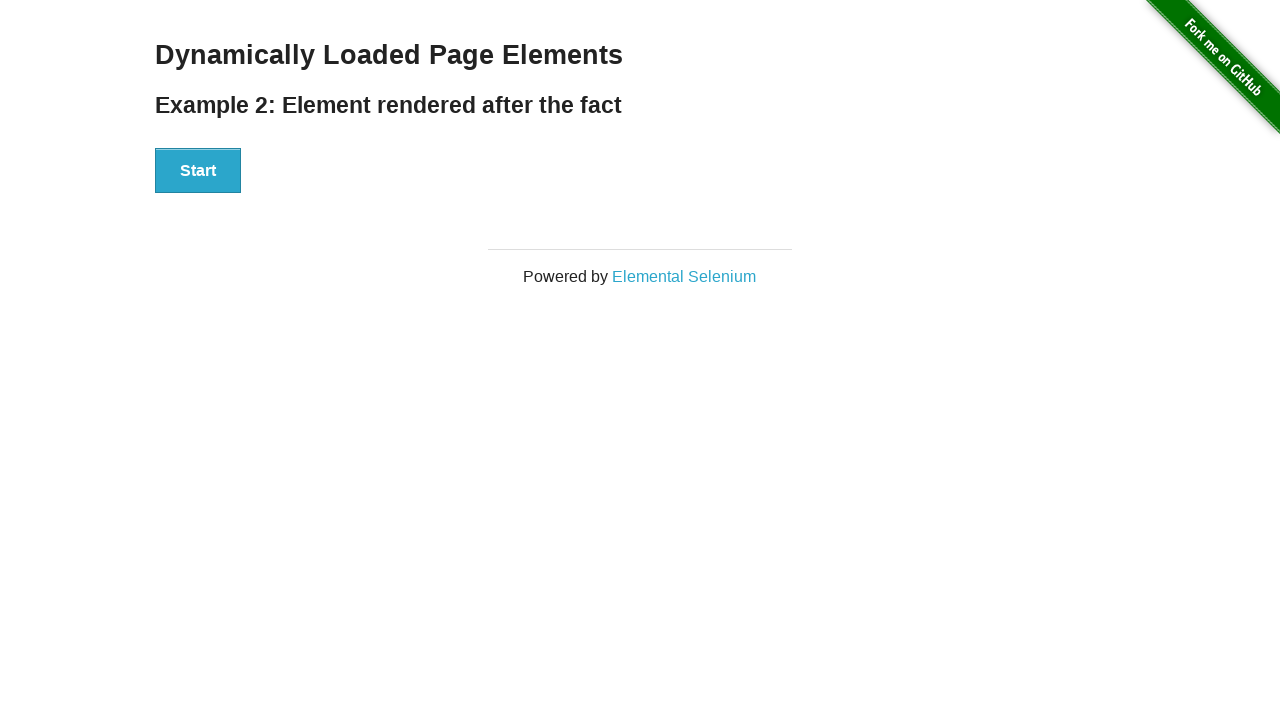